Tests various form elements on a QA practice site by filling text inputs, email fields, passwords, clicking buttons, and interacting with dropdowns across multiple tabs

Starting URL: https://www.qa-practice.com/elements/input/simple

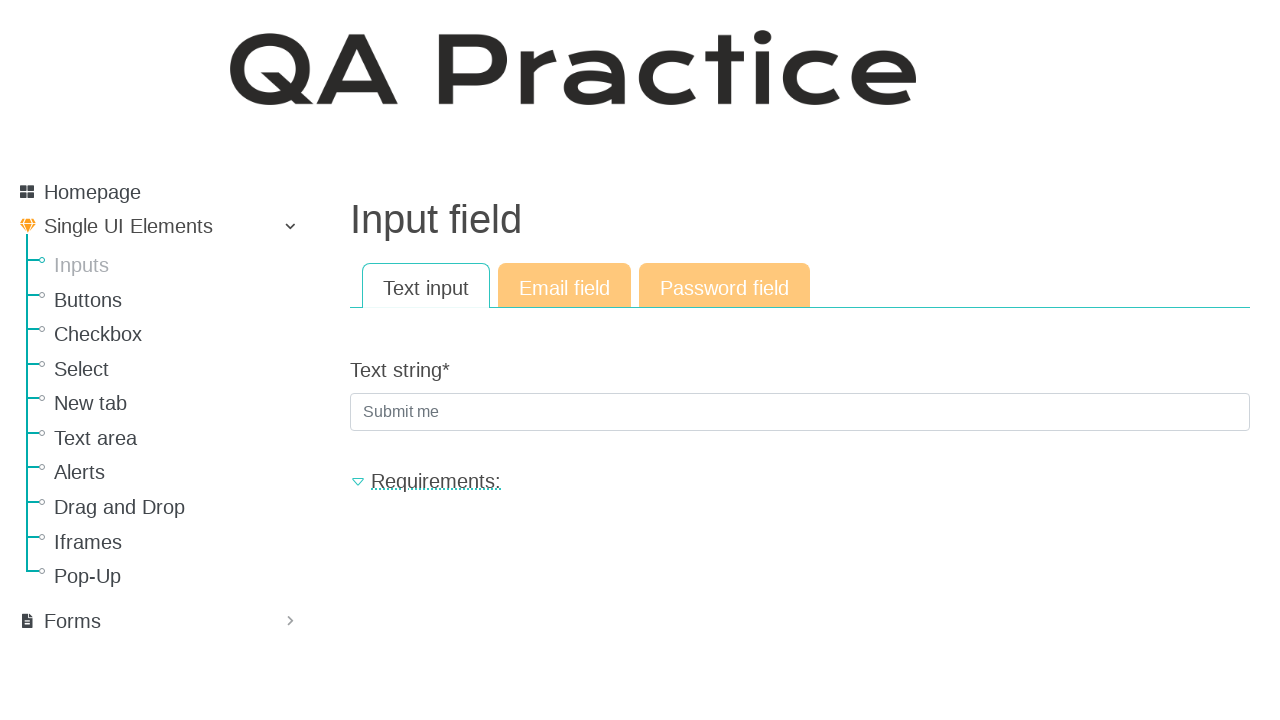

Filled text string field with 'Hello' on #id_text_string
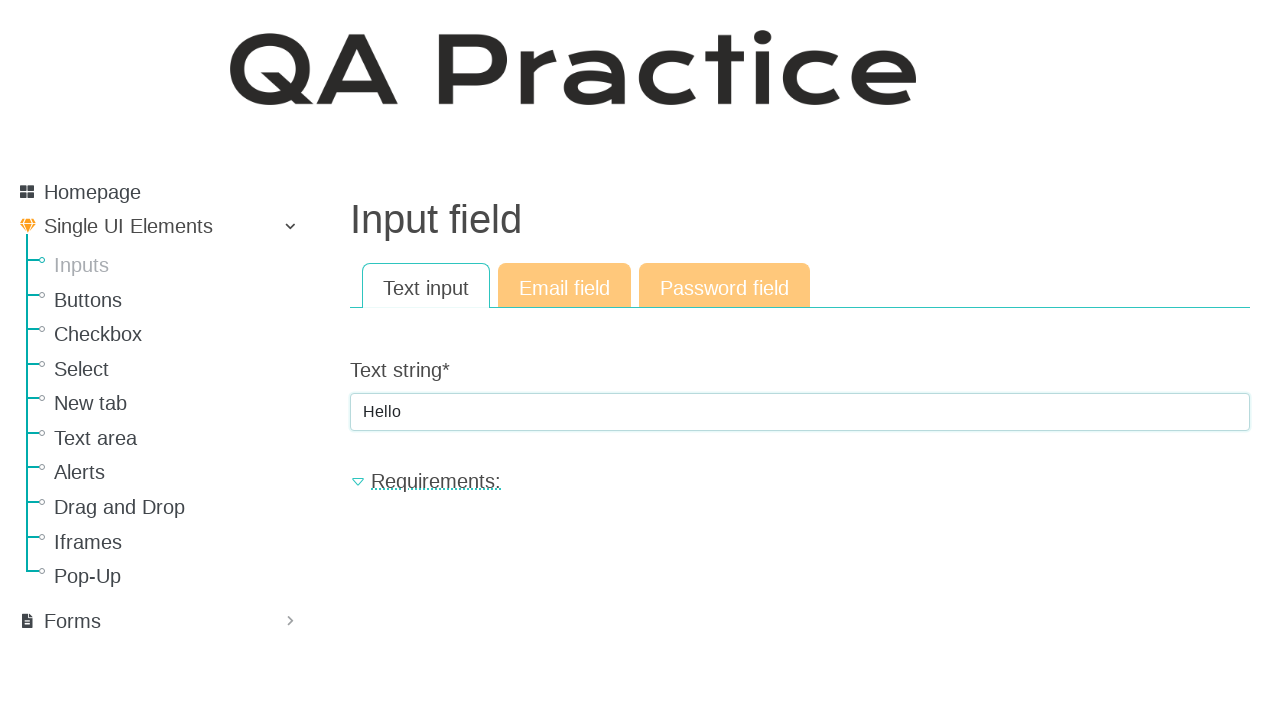

Pressed Enter on text string field on #id_text_string
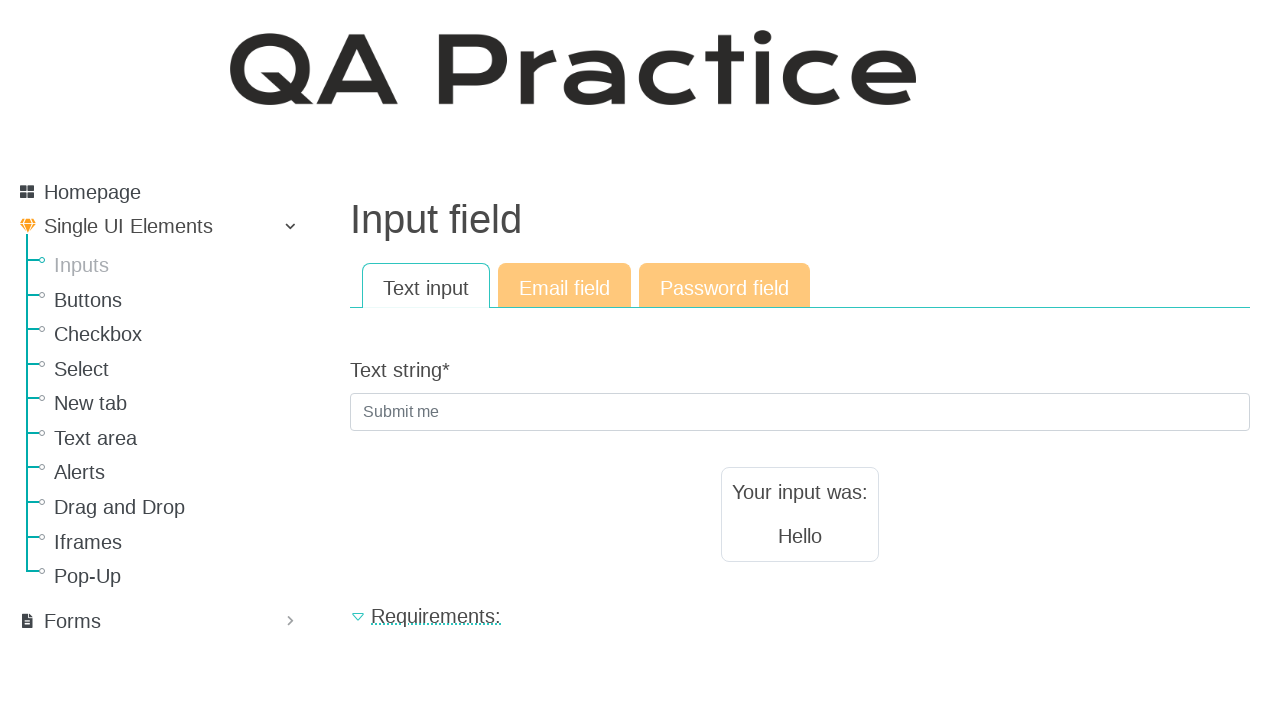

Clicked on Email field tab at (564, 286) on text=Email field
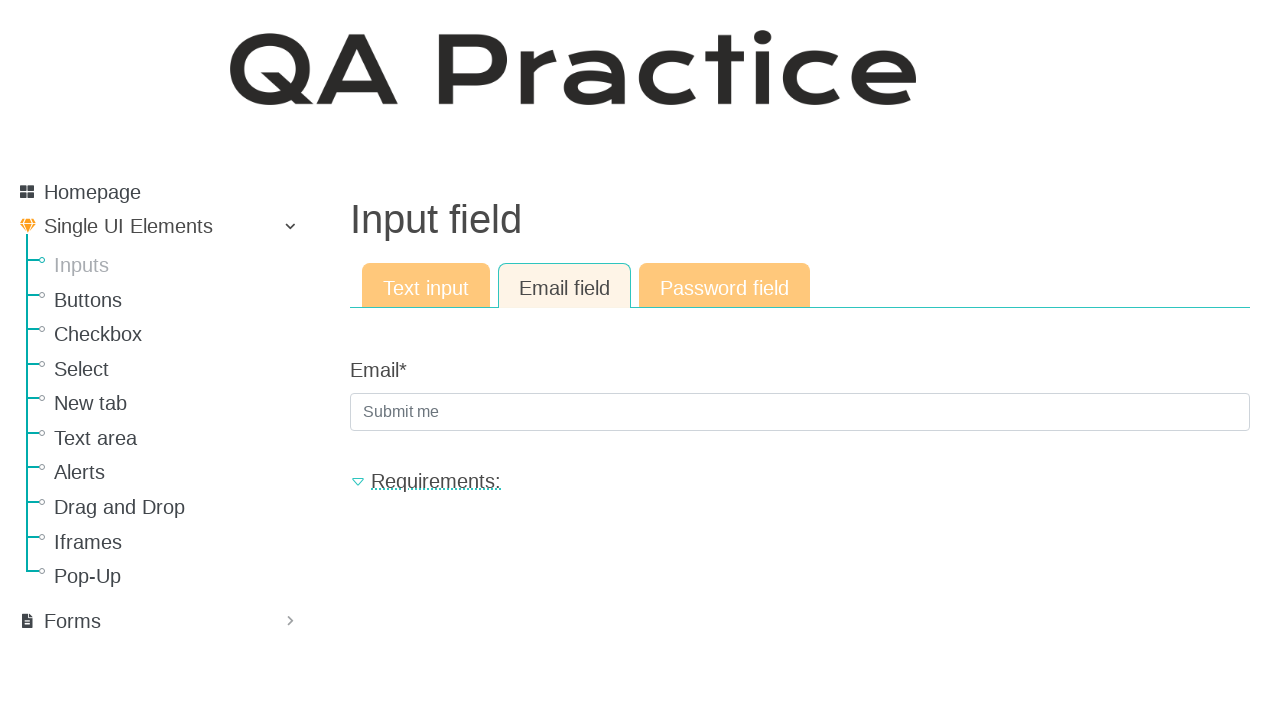

Filled email field with 'hey@gmail.com' on #id_email
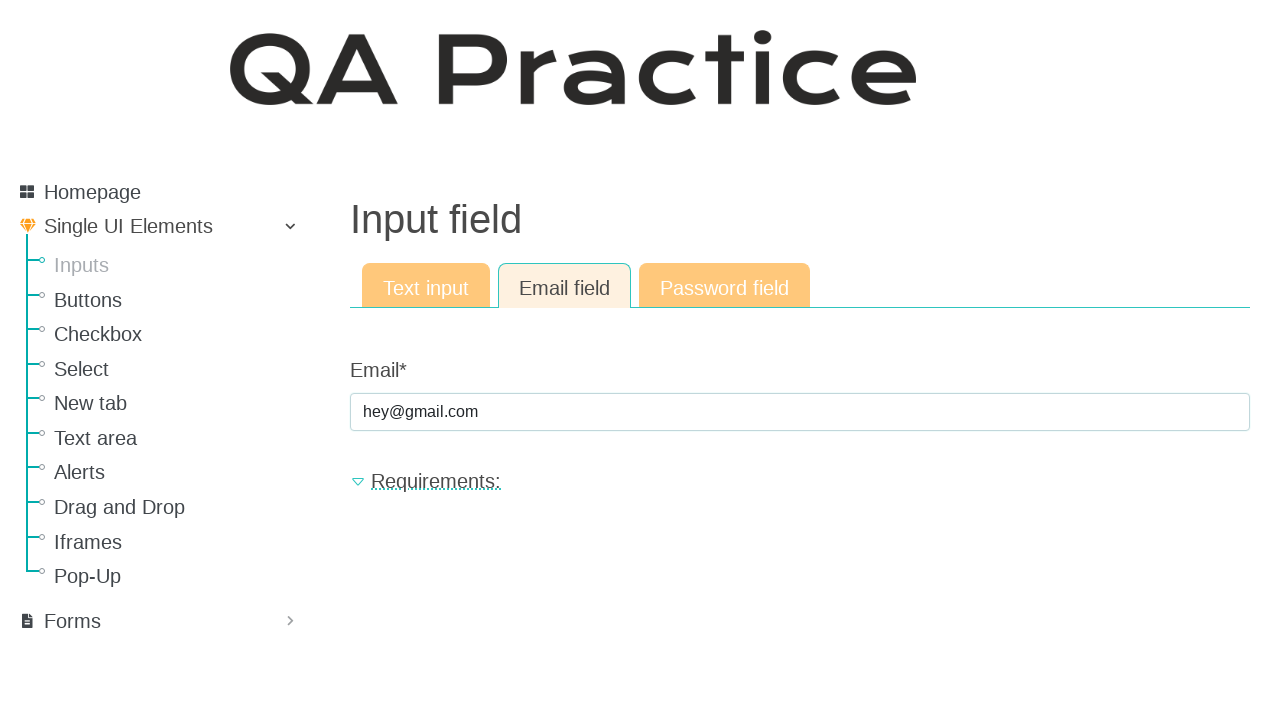

Pressed Enter on email field on #id_email
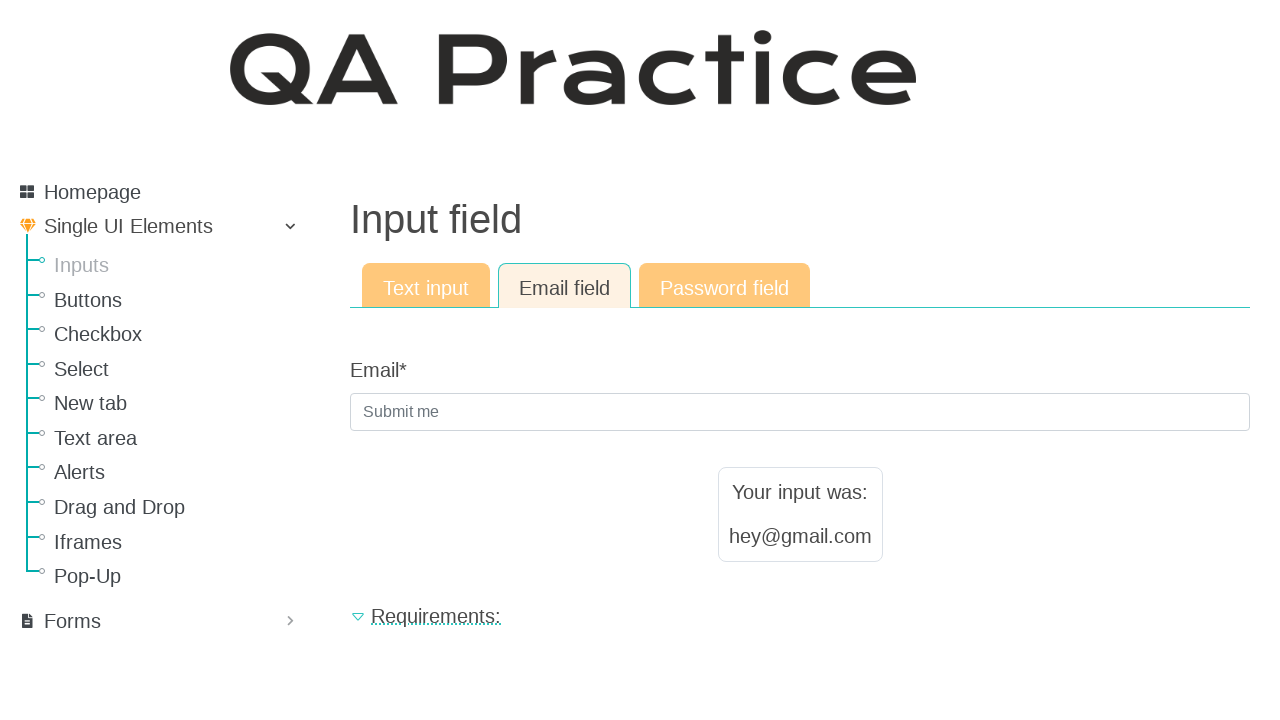

Clicked on Password field tab at (724, 286) on text=Password field
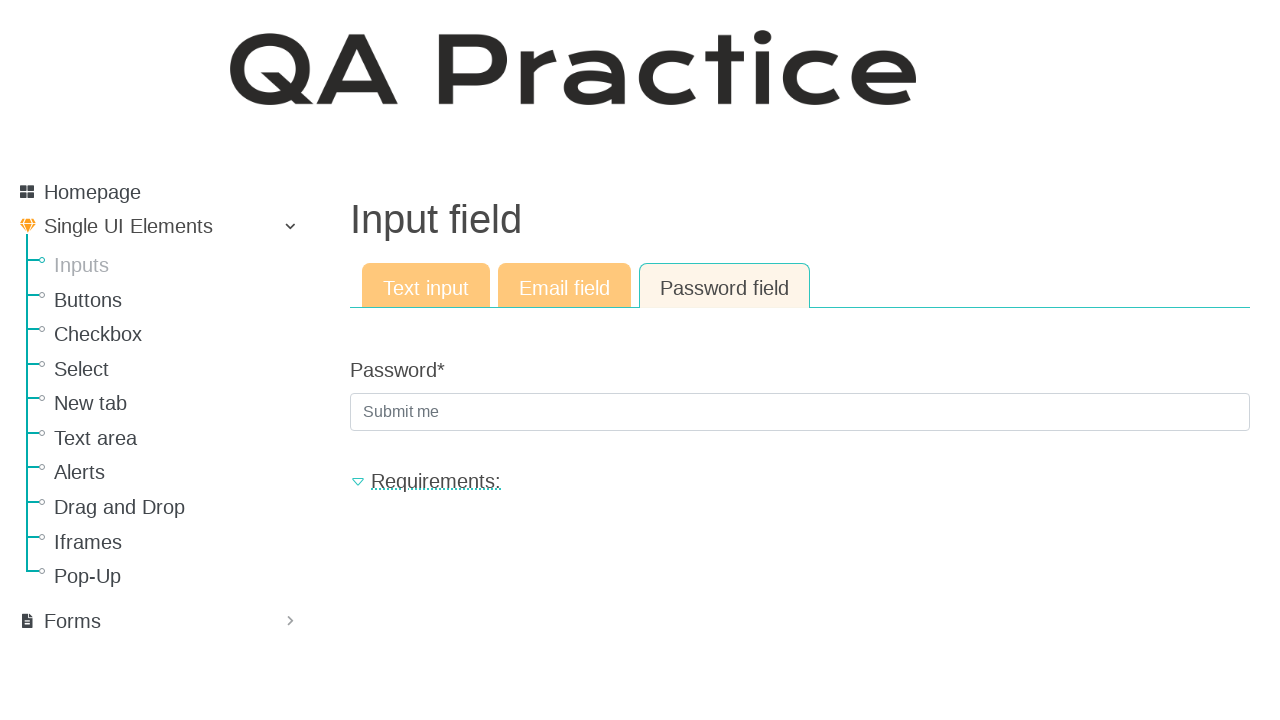

Filled password field with 'Qwerty1$' on #id_password
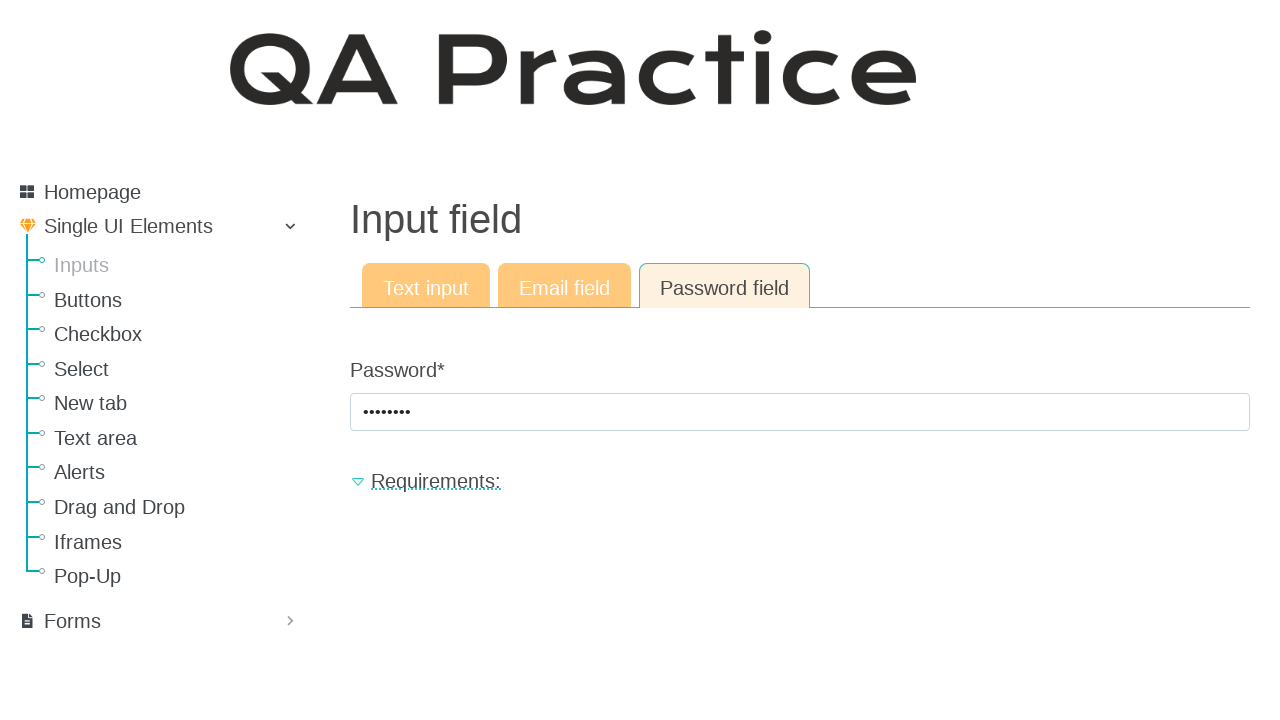

Pressed Enter on password field on #id_password
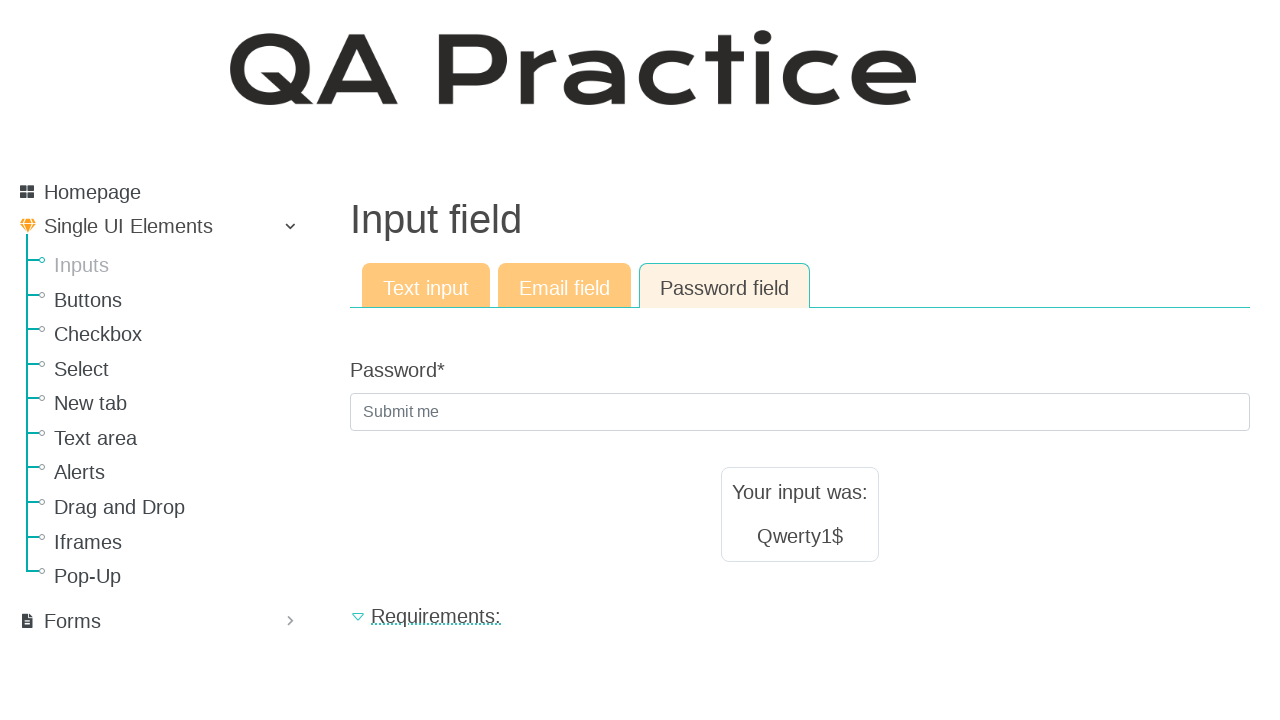

Clicked on Buttons tab at (180, 300) on text=Buttons
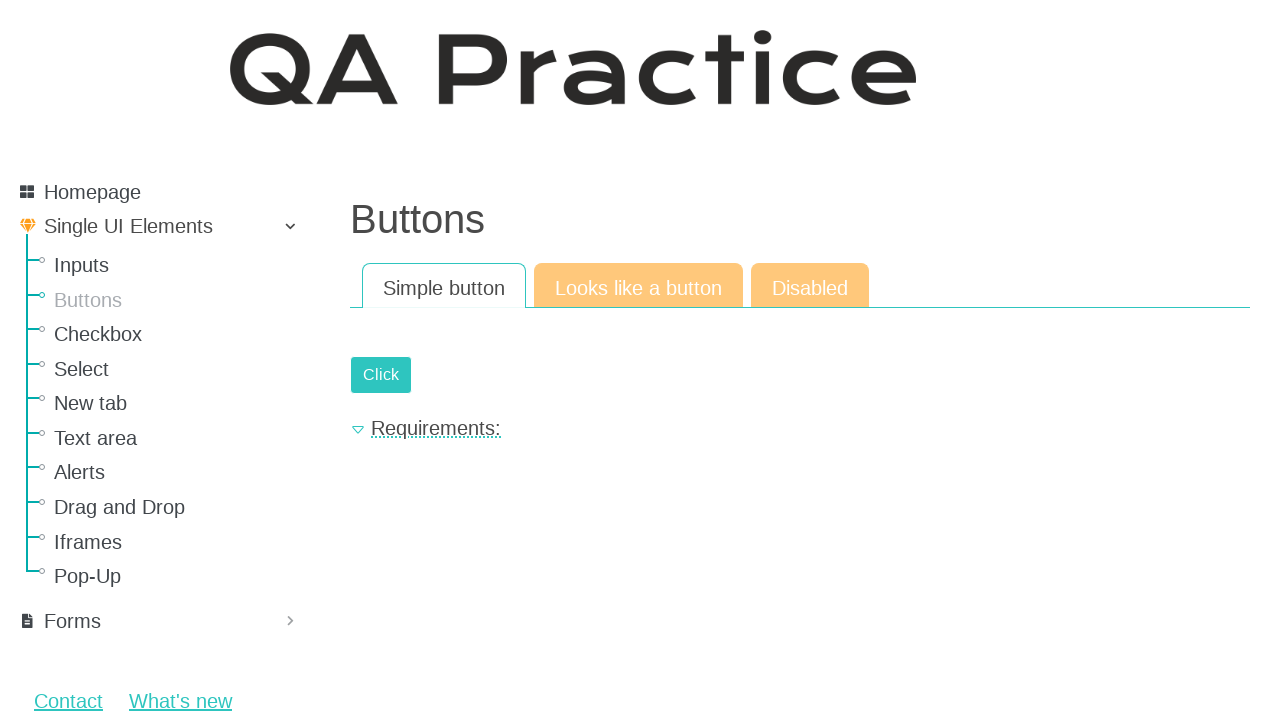

Clicked submit button on Buttons tab at (381, 375) on #submit-id-submit
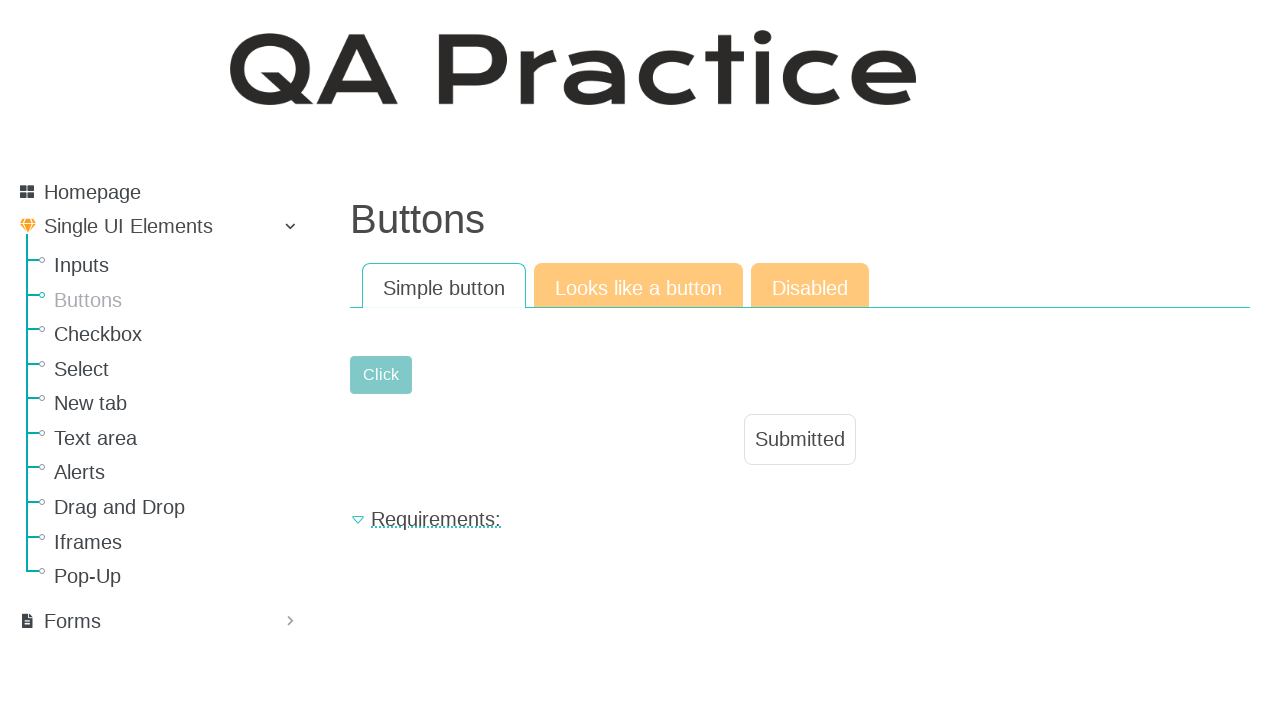

Clicked on Looks like a button tab at (638, 286) on text=Looks like a button
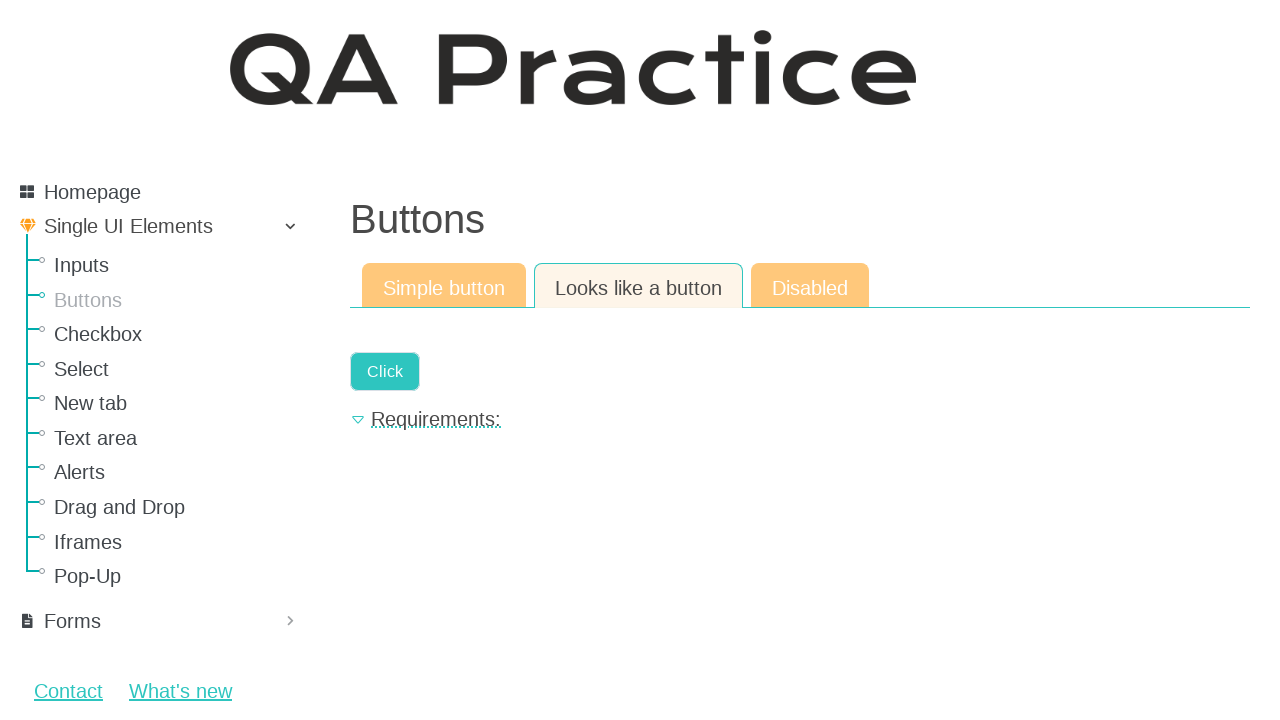

Clicked the link that looks like a button at (385, 372) on text=Click
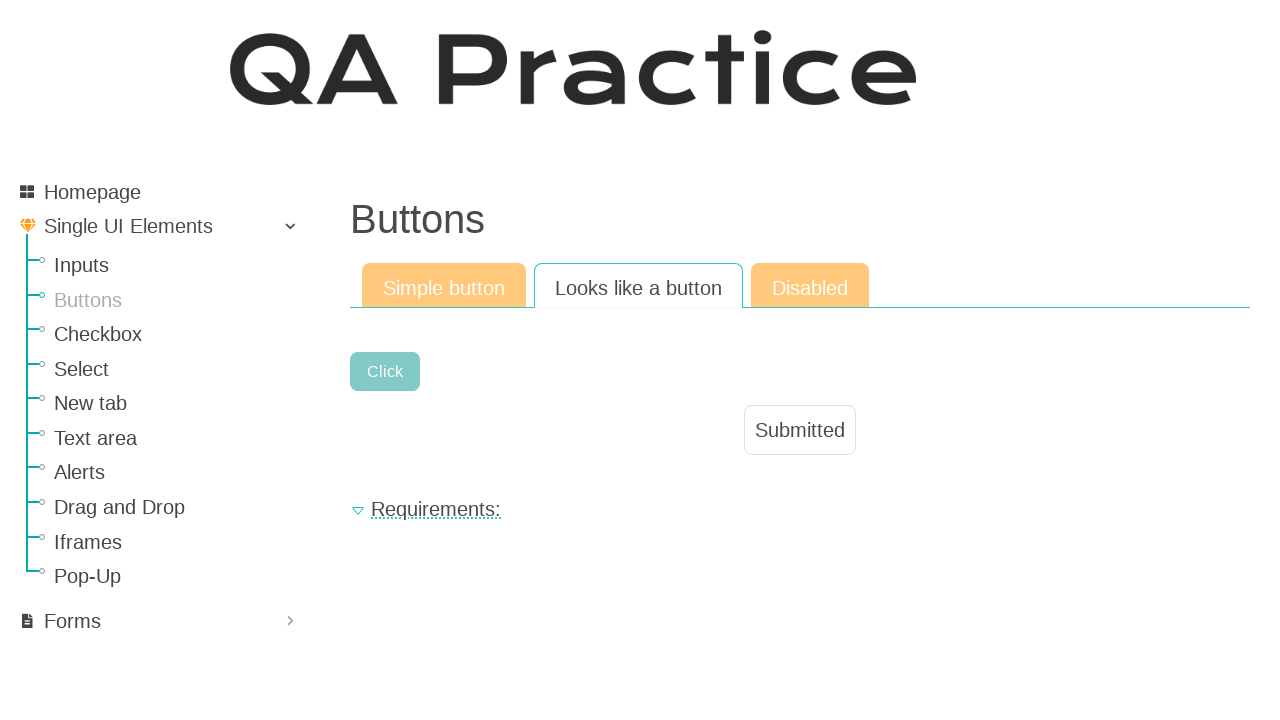

Clicked on Disabled tab at (810, 286) on text=Disabled
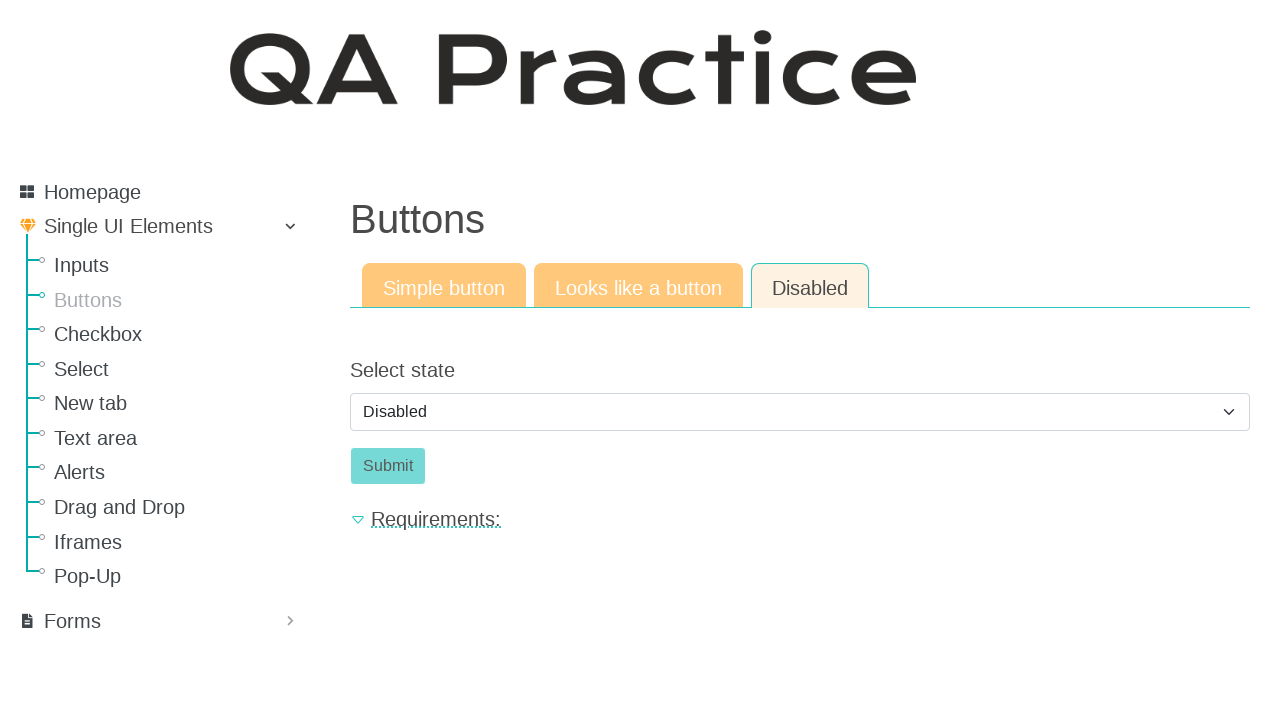

Selected 'enabled' option from dropdown on #id_select_state
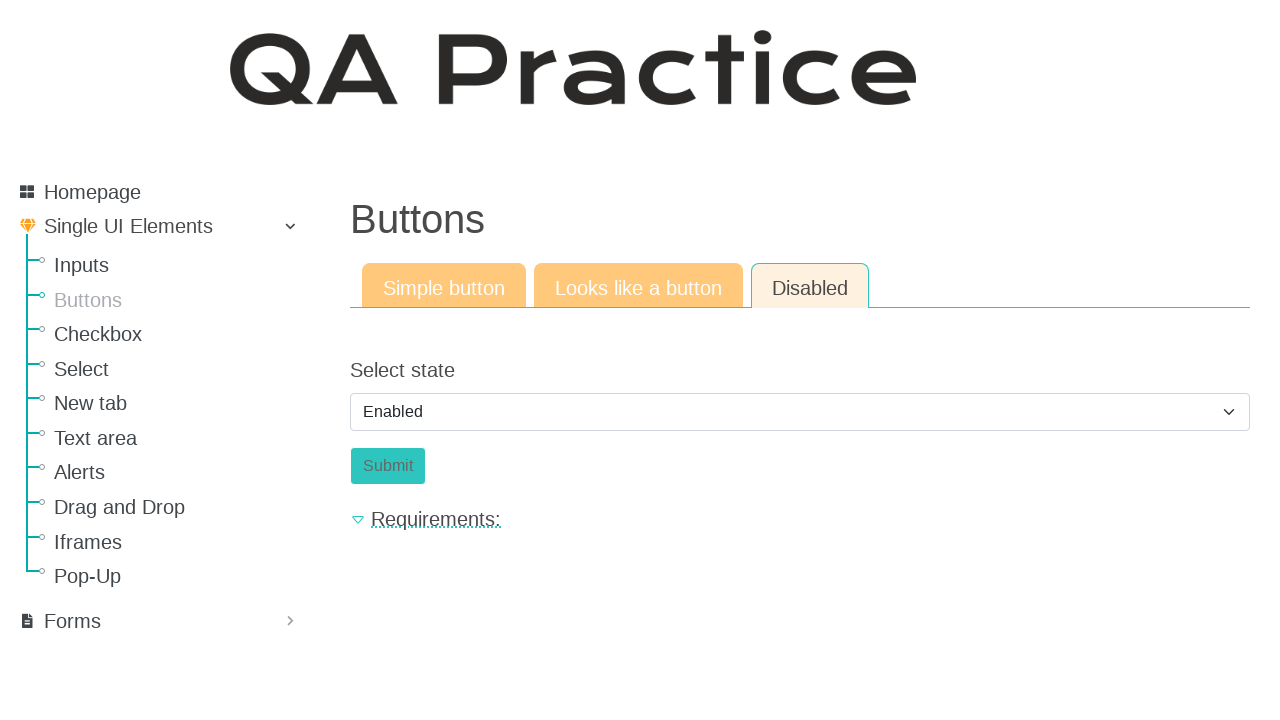

Clicked submit button on Disabled tab at (388, 466) on #submit-id-submit
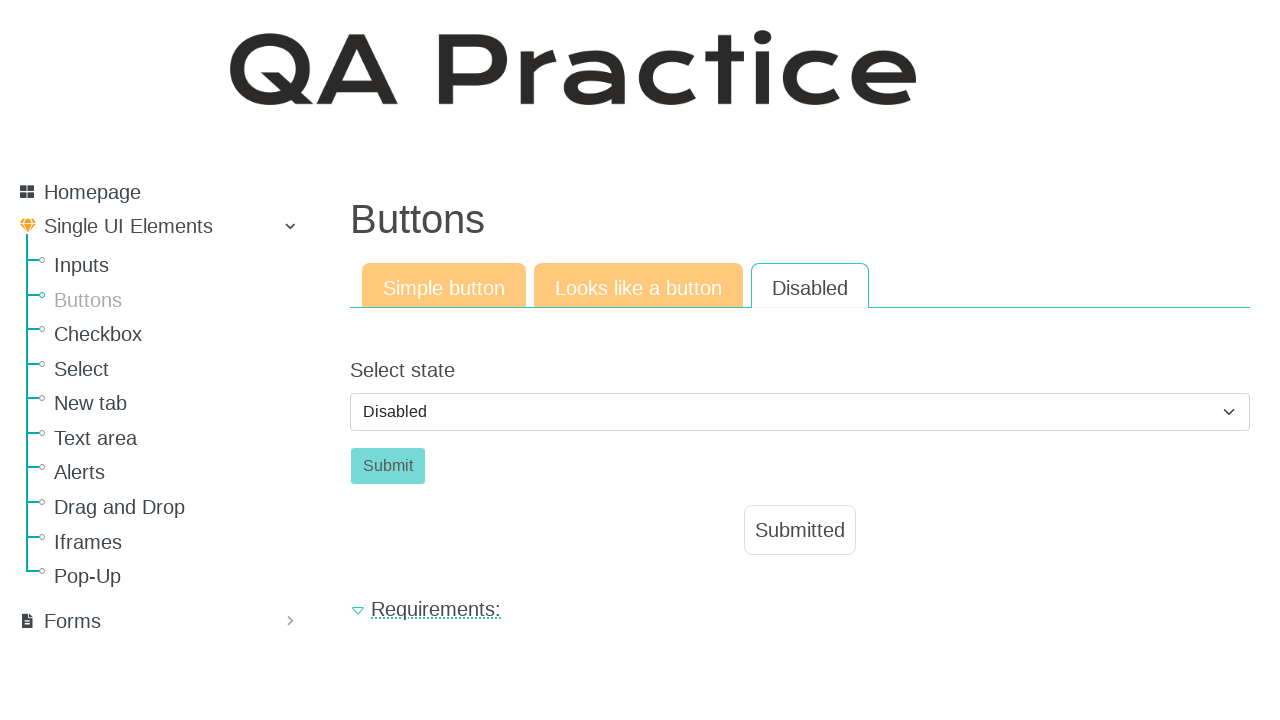

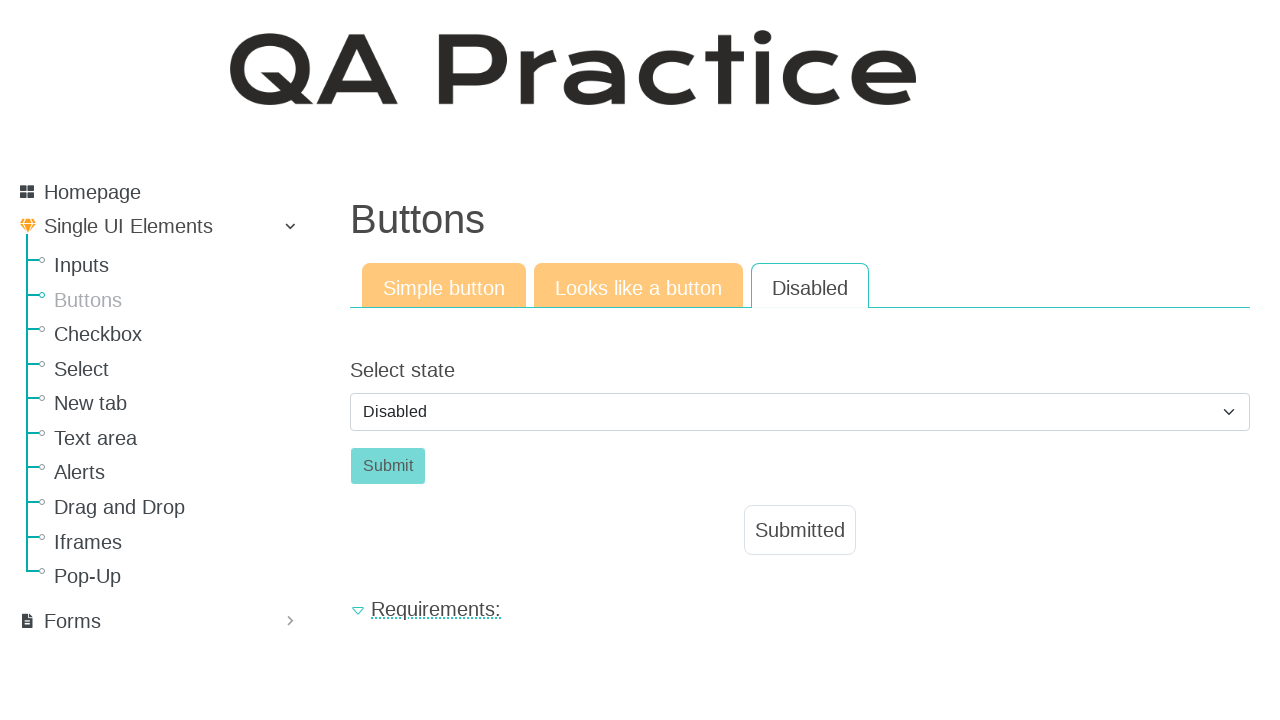